Navigates to good UX blog post, extracts the og:image URL, and navigates to that image URL

Starting URL: https://roe.dev/blog/good-ux-and-giving-birth

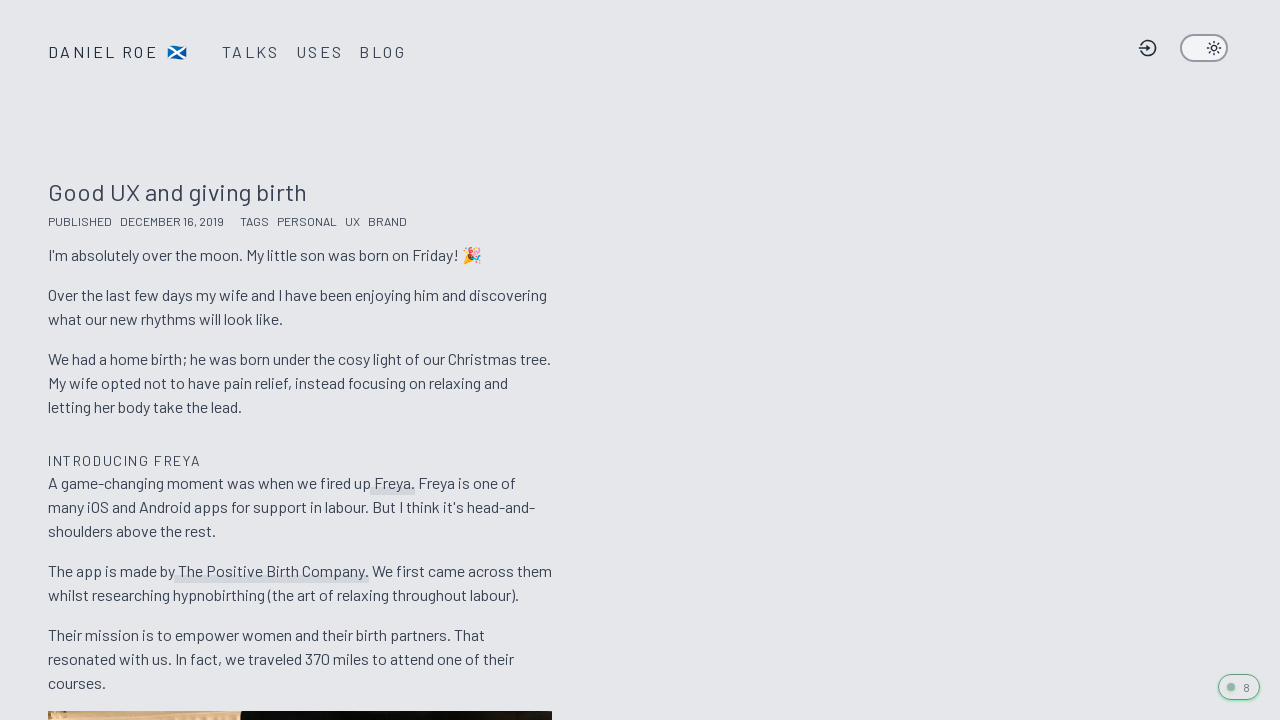

Navigated to good UX blog post at https://roe.dev/blog/good-ux-and-giving-birth
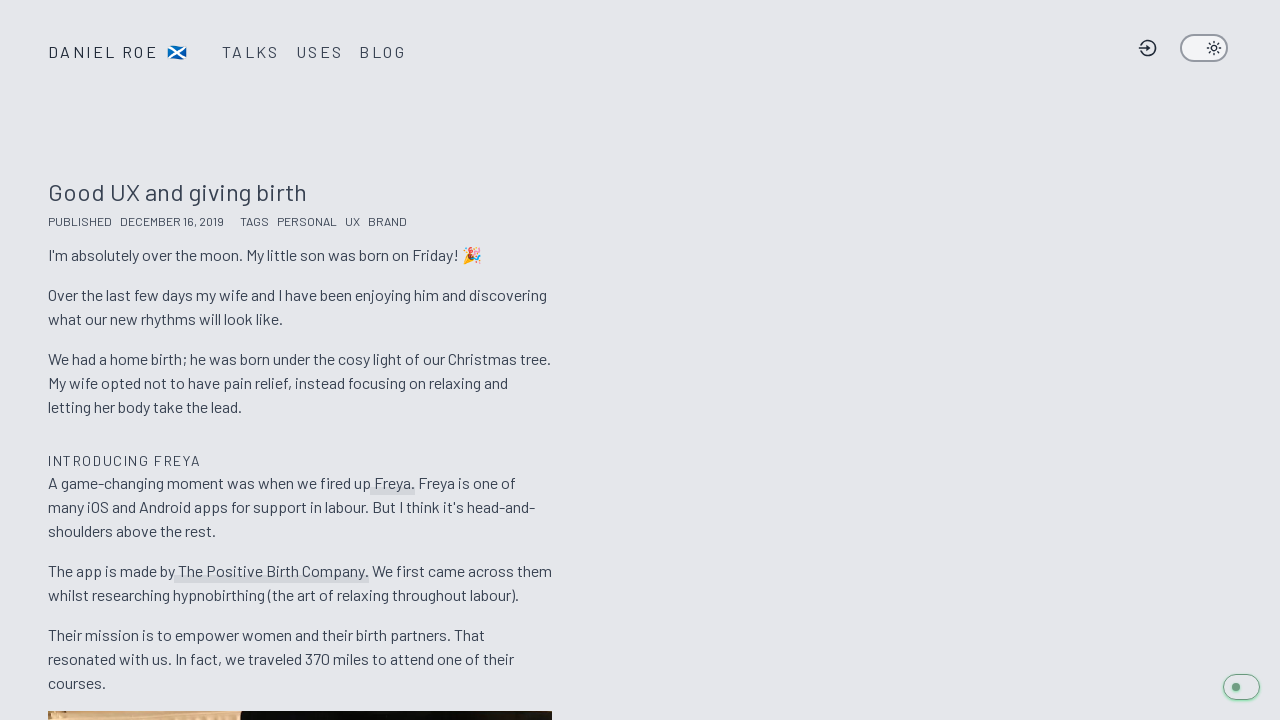

Located og:image meta tag element
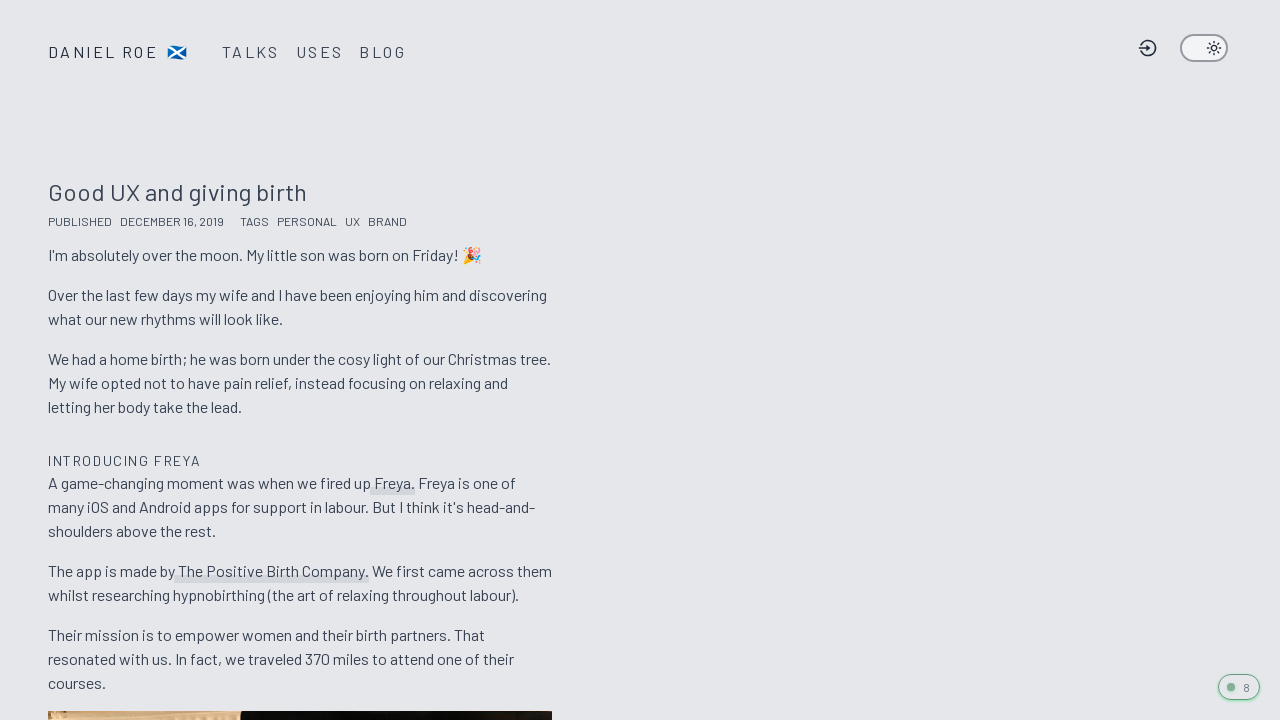

Extracted og:image URL: https://roe.dev/__og-image__/static/blog/good-ux-and-giving-birth/og.png
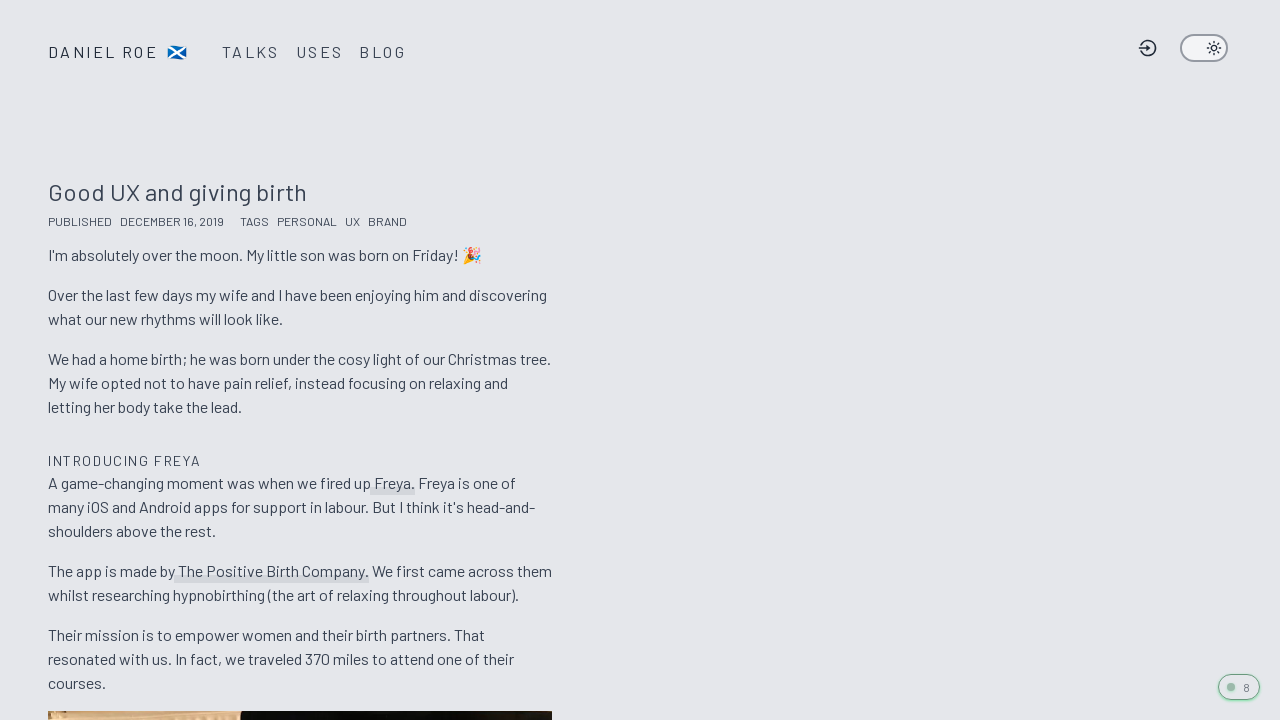

Navigated to og:image URL
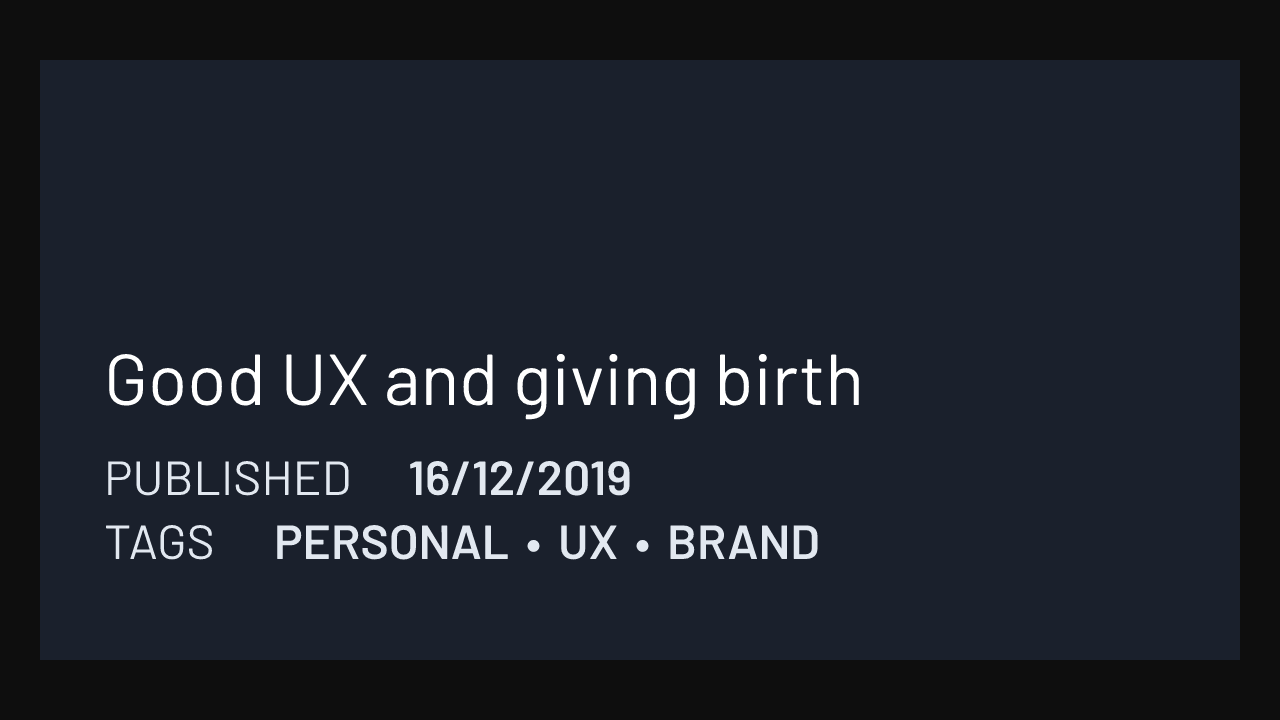

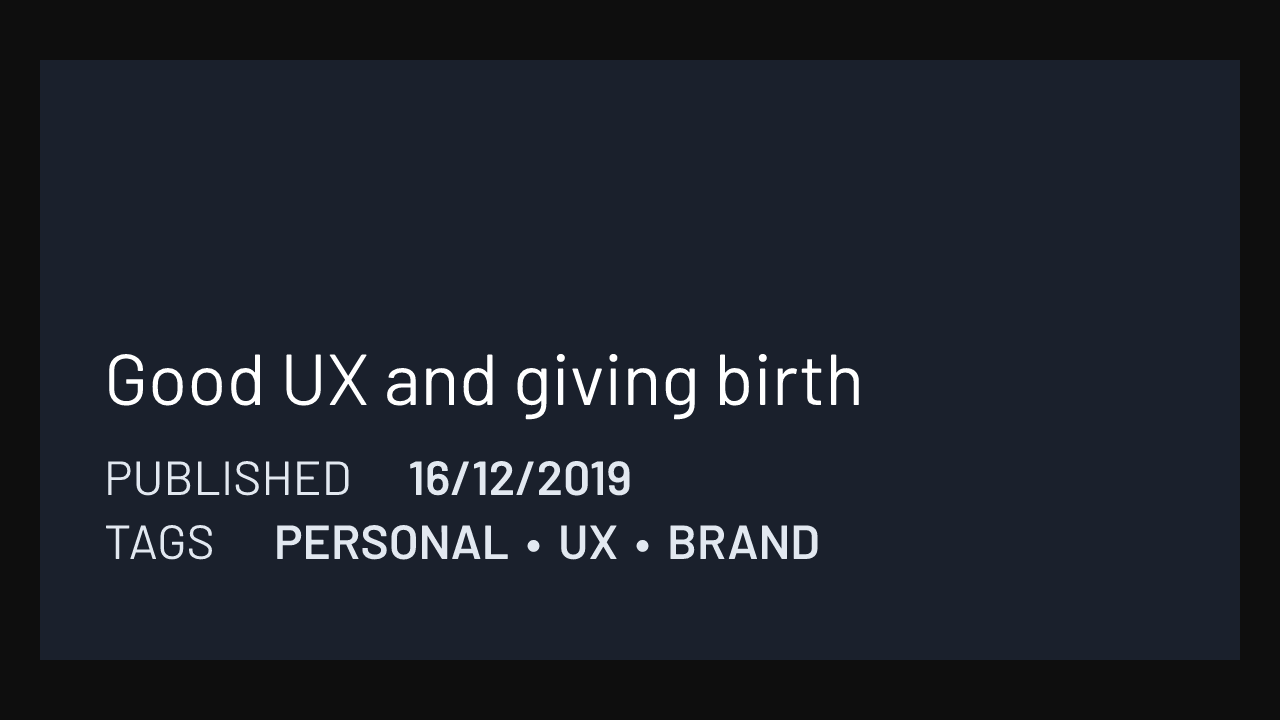